Tests various alert dialog interactions including accepting simple alerts, entering text in prompt alerts, and dismissing confirmation alerts

Starting URL: https://www.leafground.com/alert.xhtml

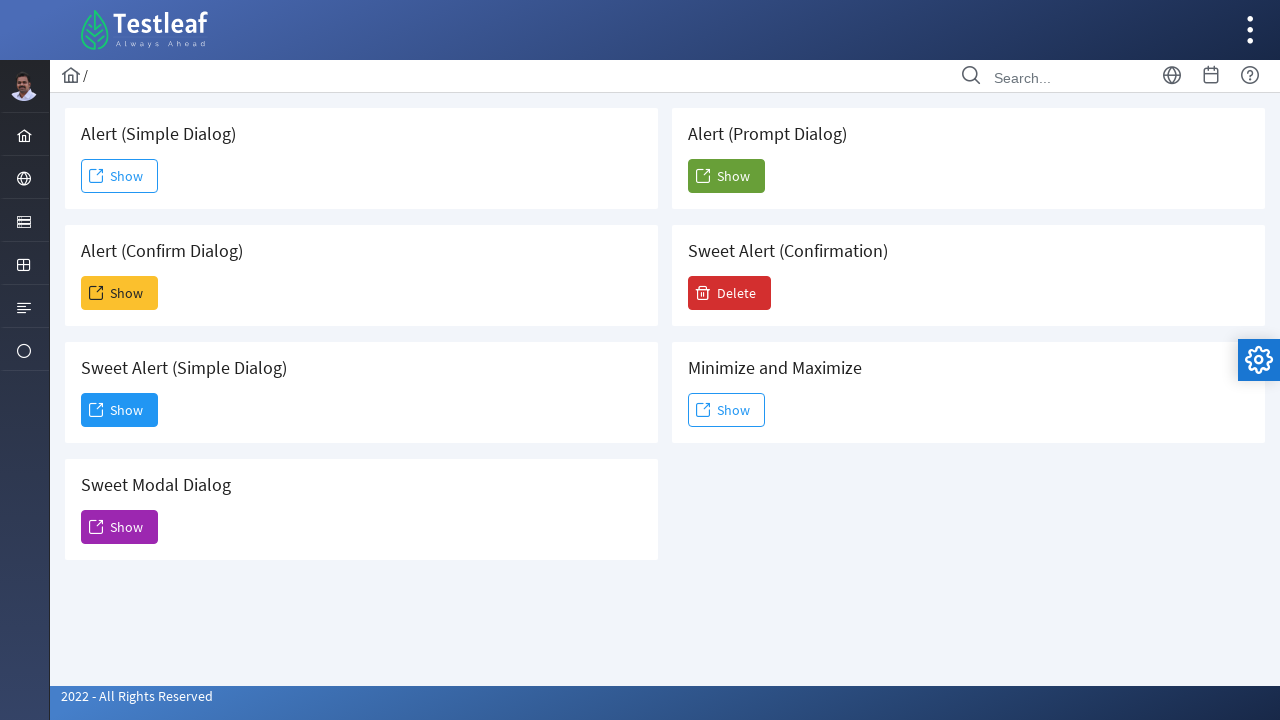

Clicked first alert button at (120, 176) on #j_idt88\:j_idt91
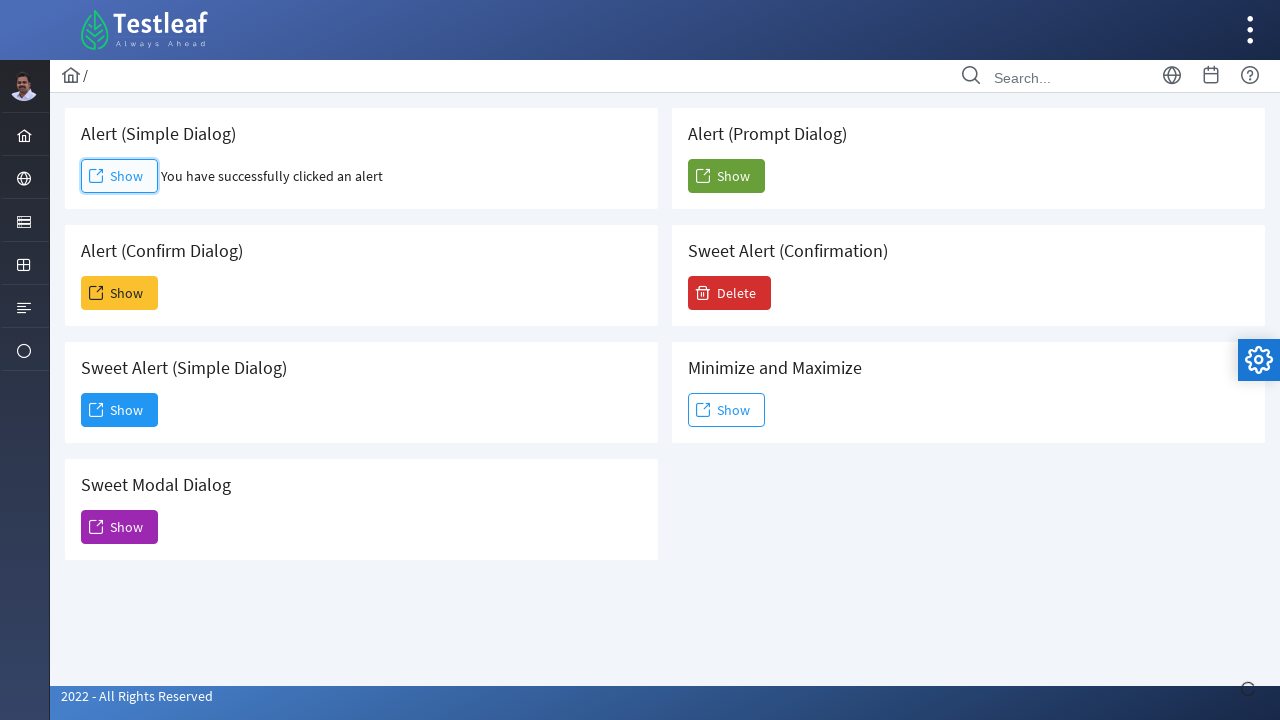

Accepted simple alert dialog
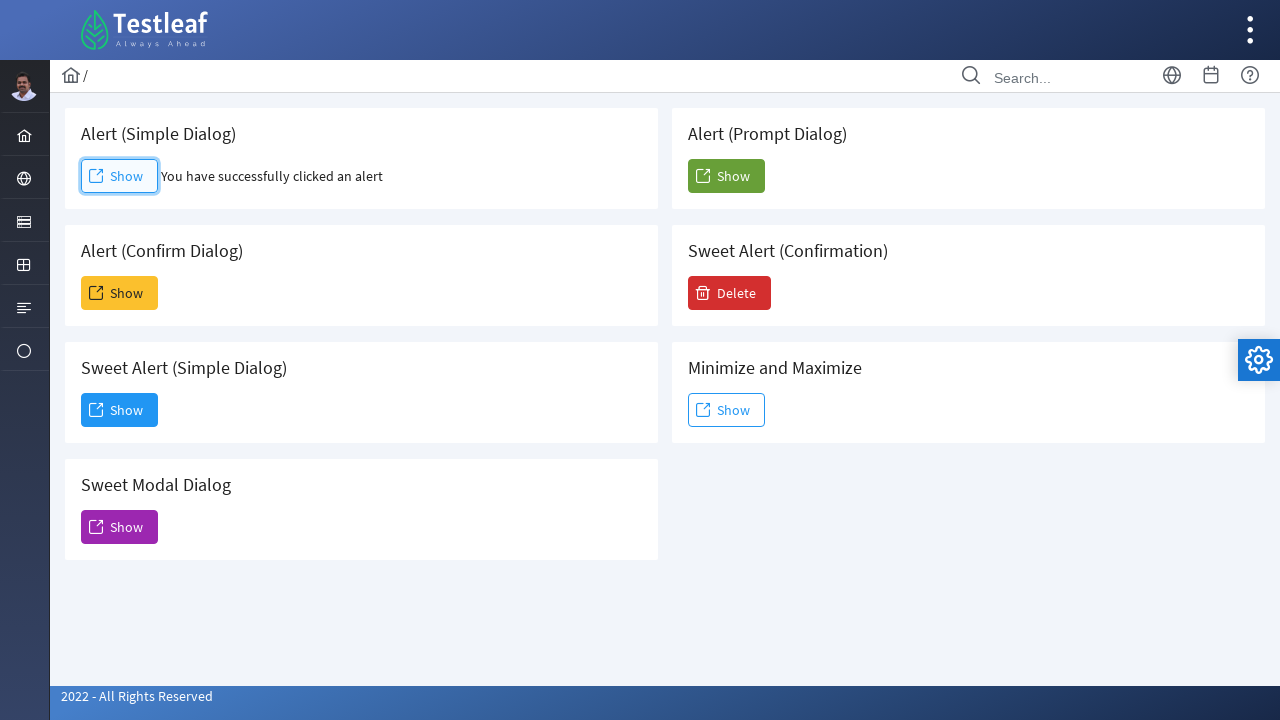

Clicked prompt alert button at (726, 176) on #j_idt88\:j_idt104
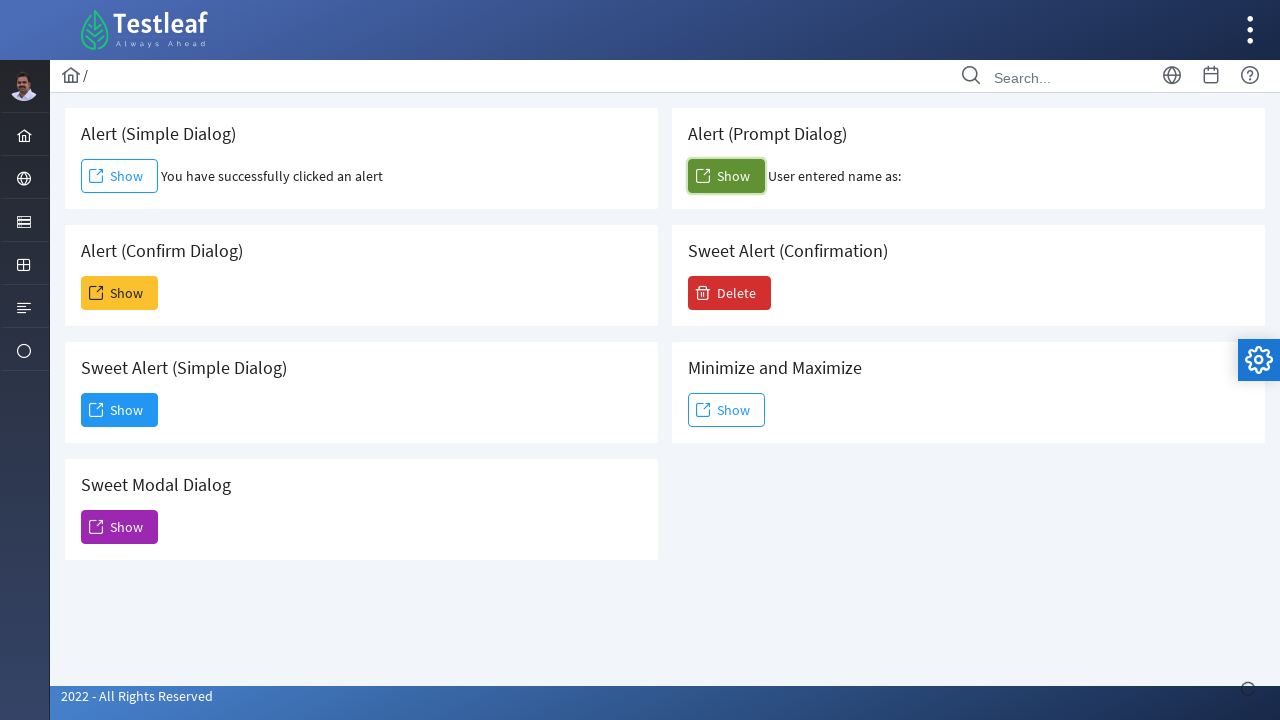

Entered text 'DANGEROUS ME' in prompt alert and accepted
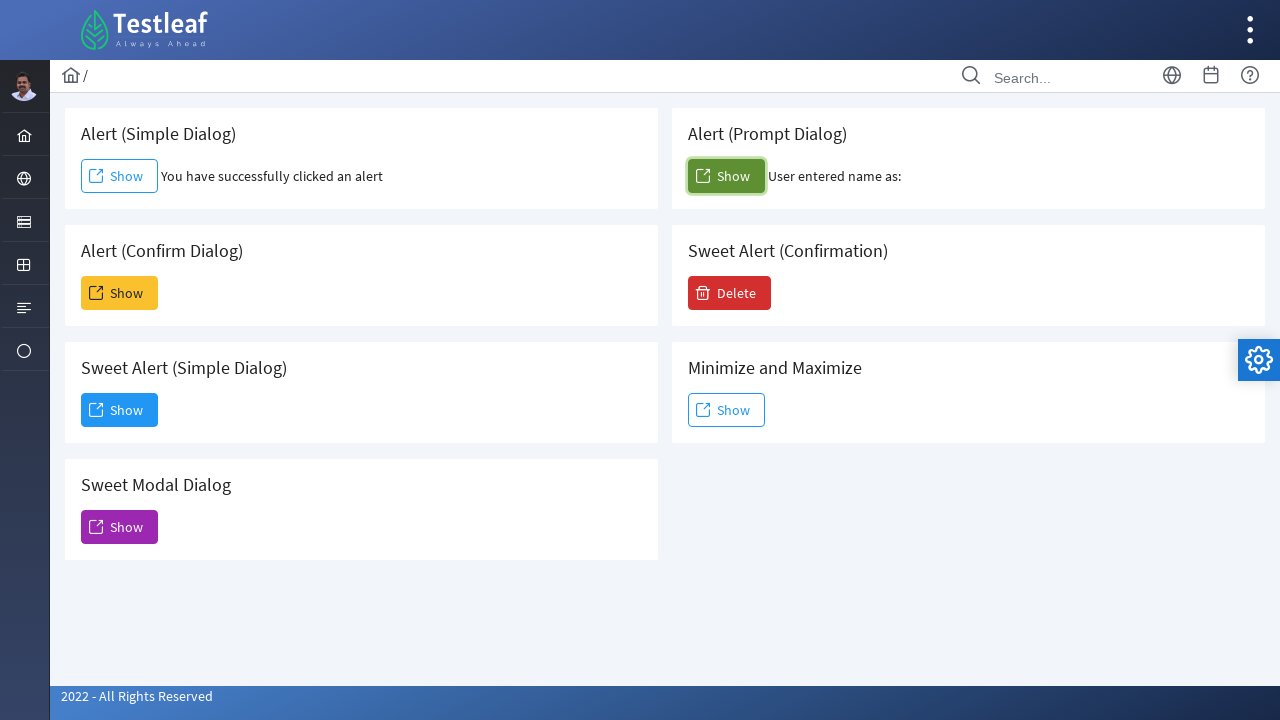

Clicked confirmation alert button at (120, 293) on #j_idt88\:j_idt93
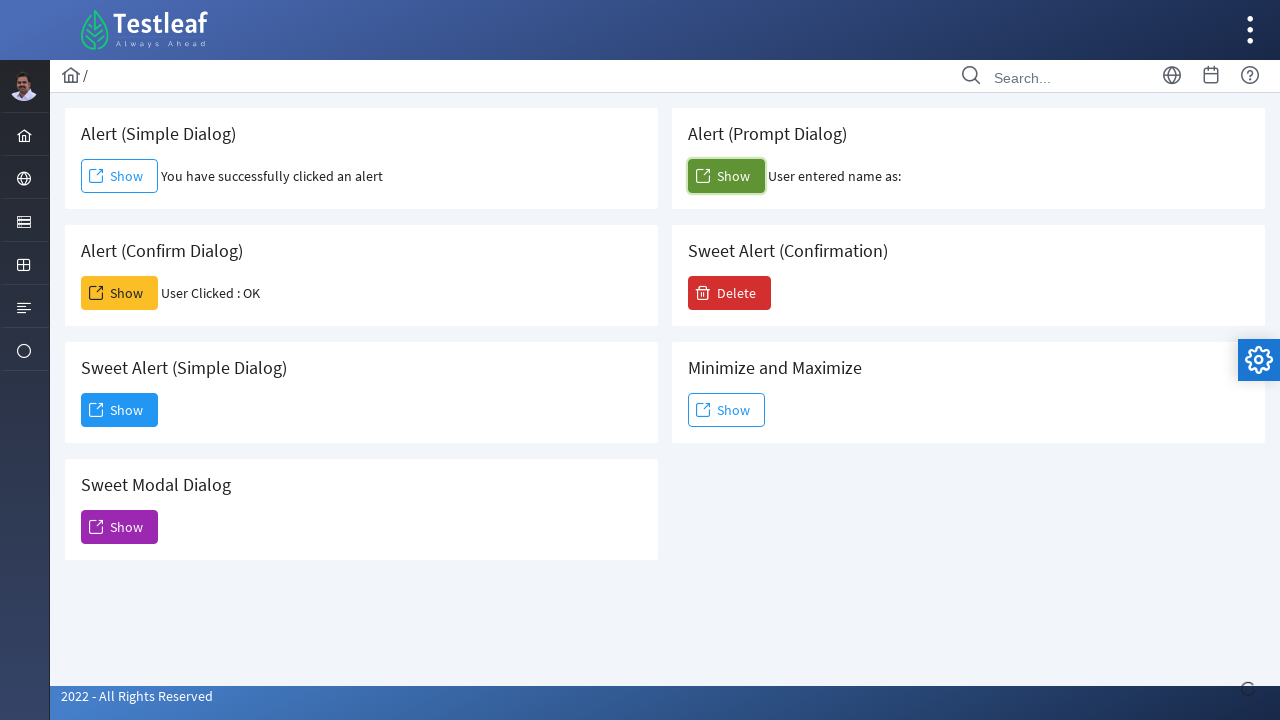

Dismissed confirmation alert dialog
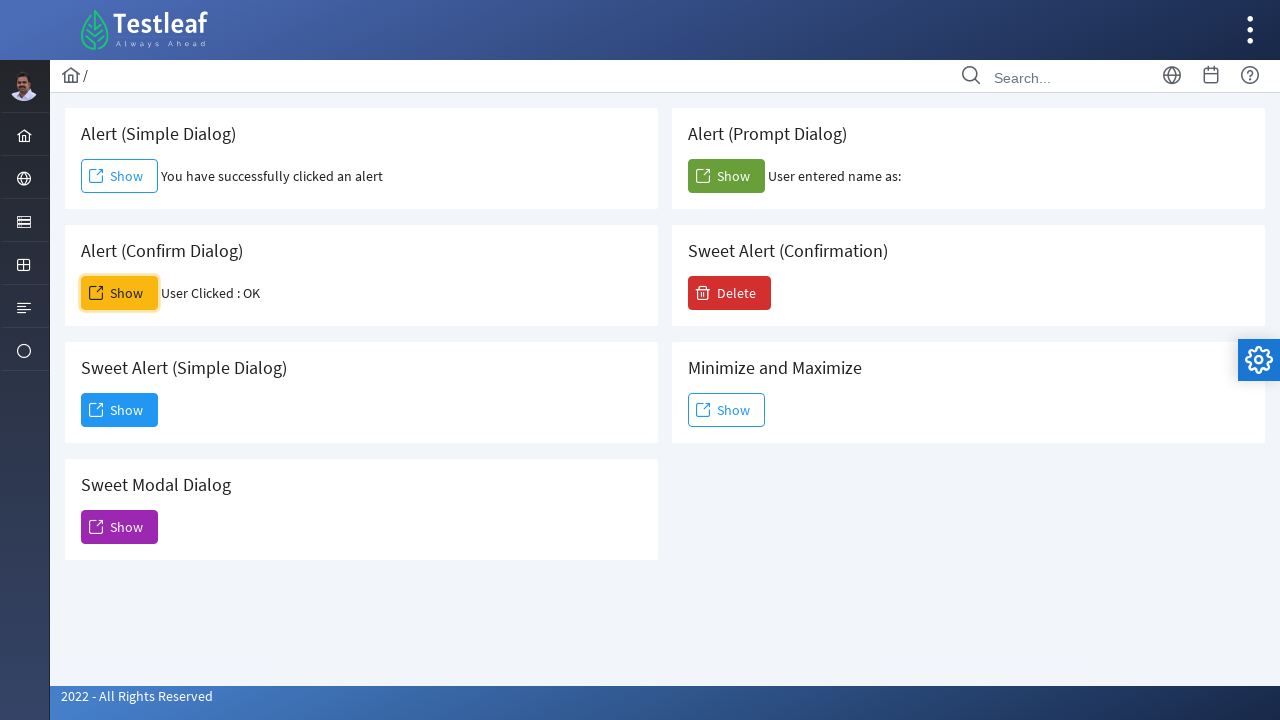

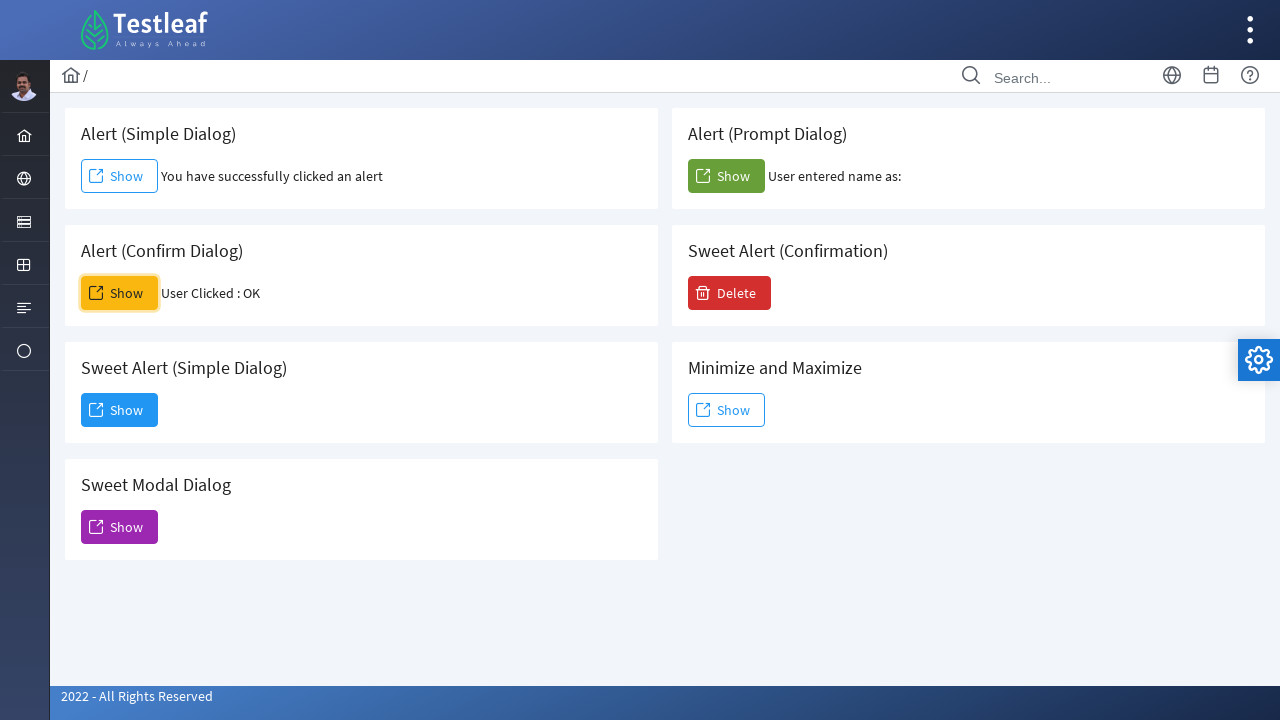